Navigates to multiple investment asset pages by opening new tabs, verifying that financial indicator cards load on each page.

Starting URL: https://investidor10.com.br/fiis/SNCI11/

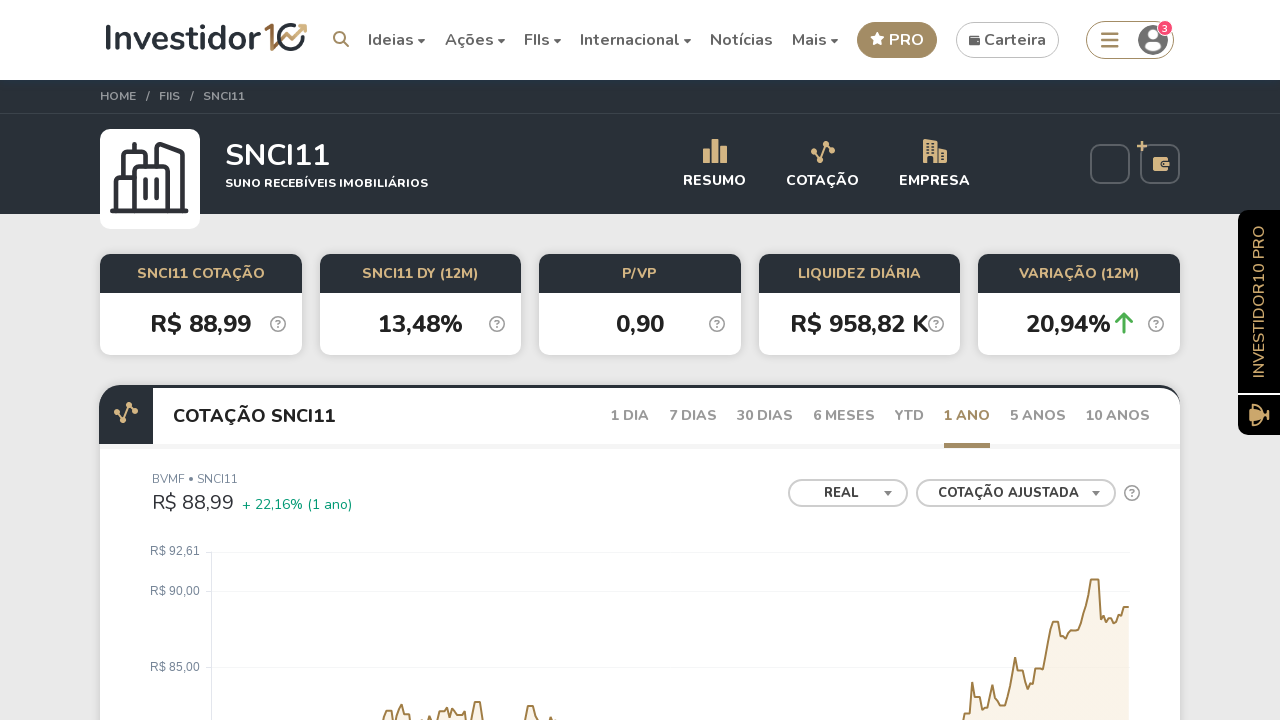

Waited for financial indicator card body to load on first asset page (SNCI11)
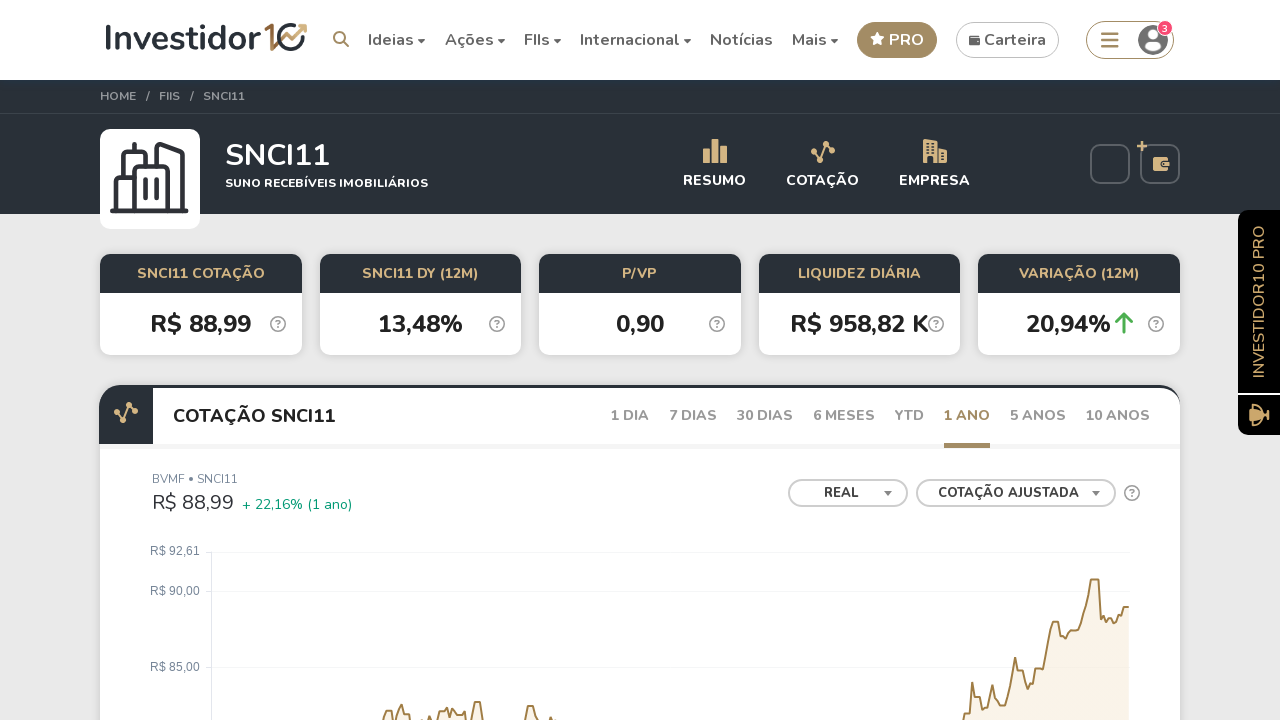

Waited for financial indicator card header to load on first asset page
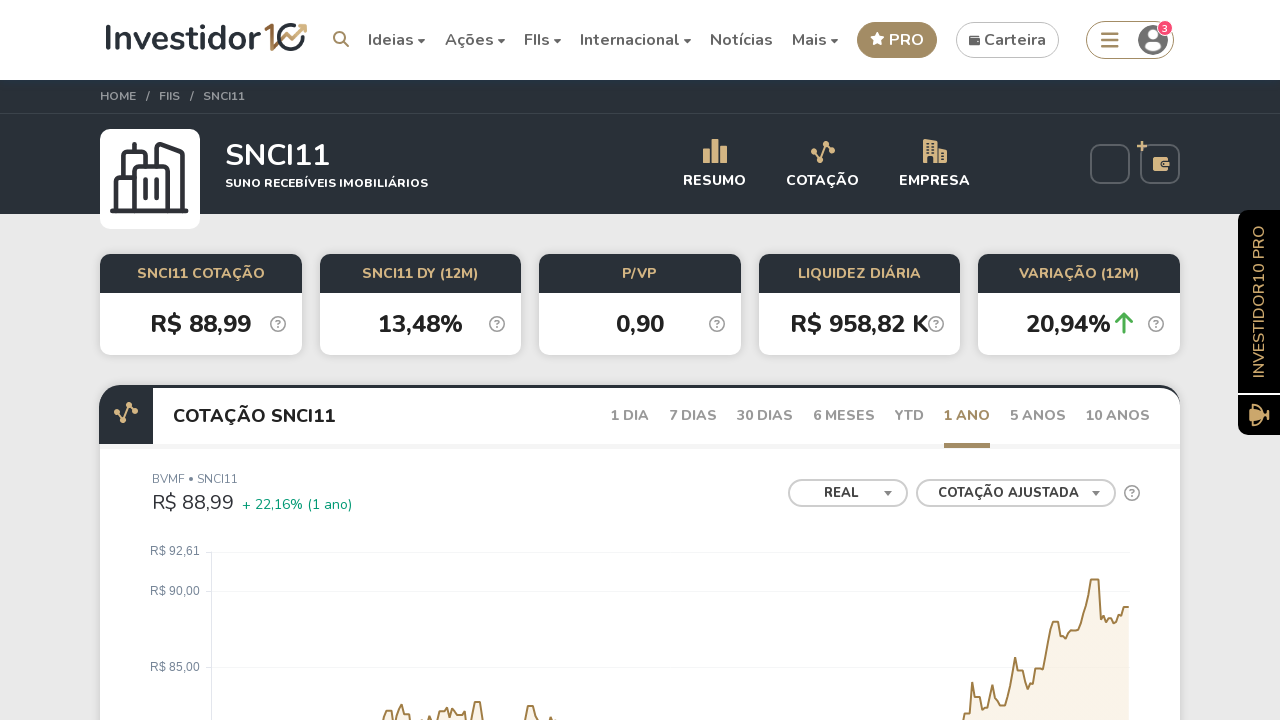

Opened a new tab for second asset
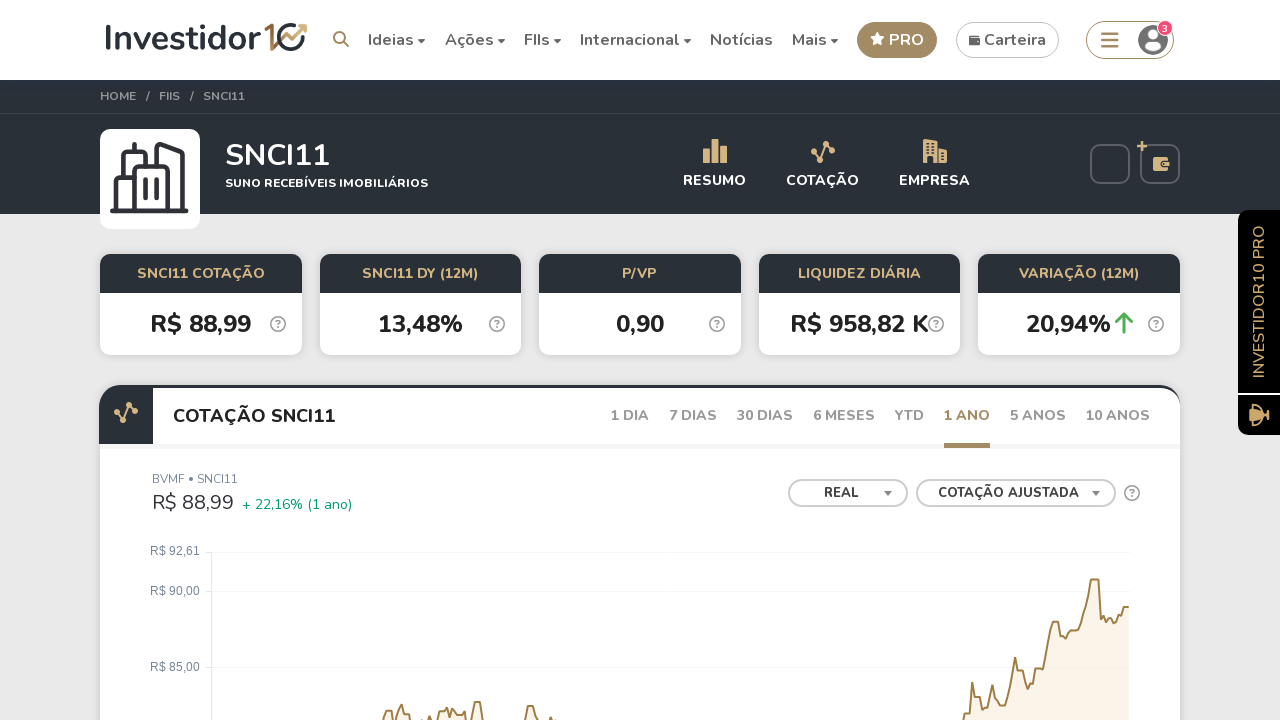

Navigated to second asset page (CPTS11)
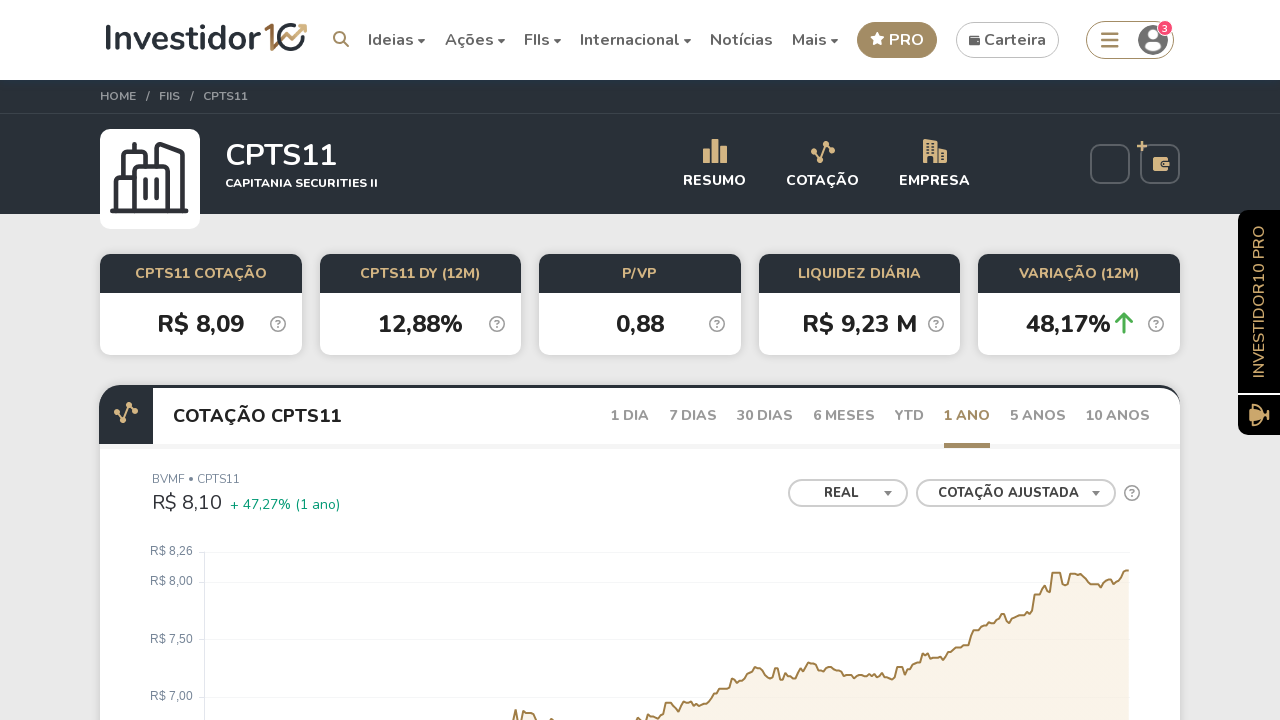

Waited for financial indicator card body to load on second asset page
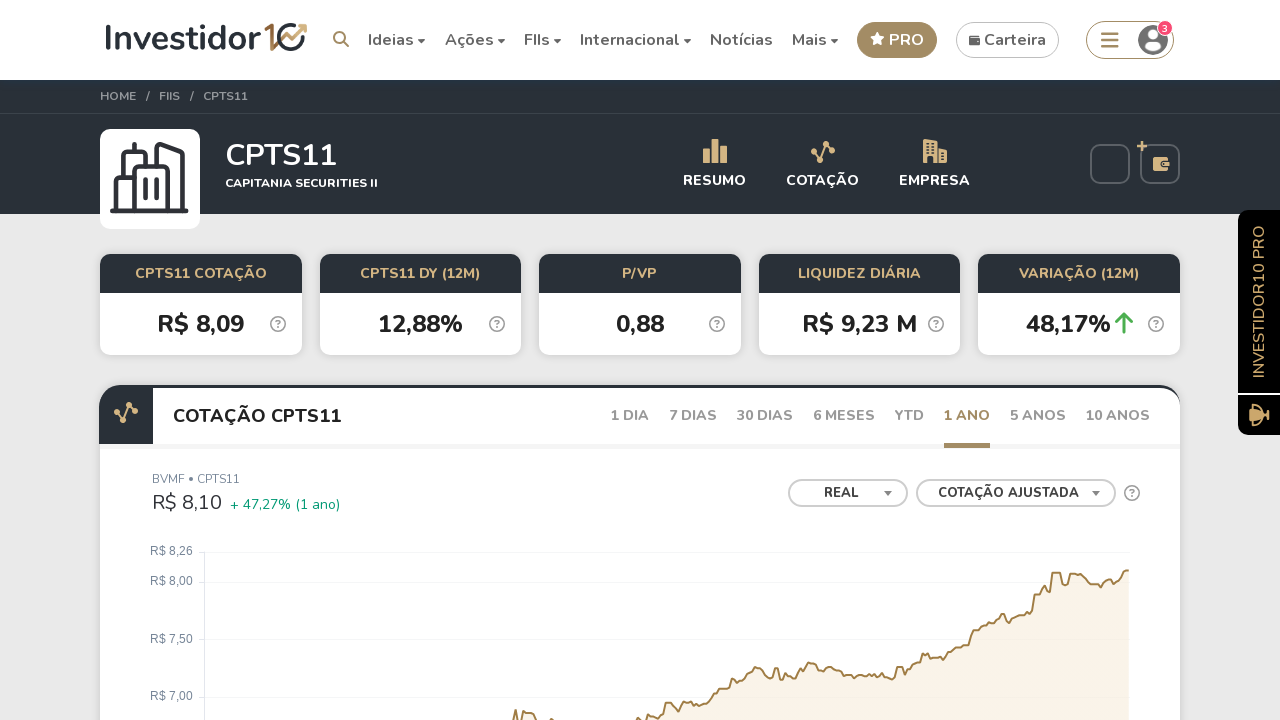

Waited for financial indicator card header to load on second asset page
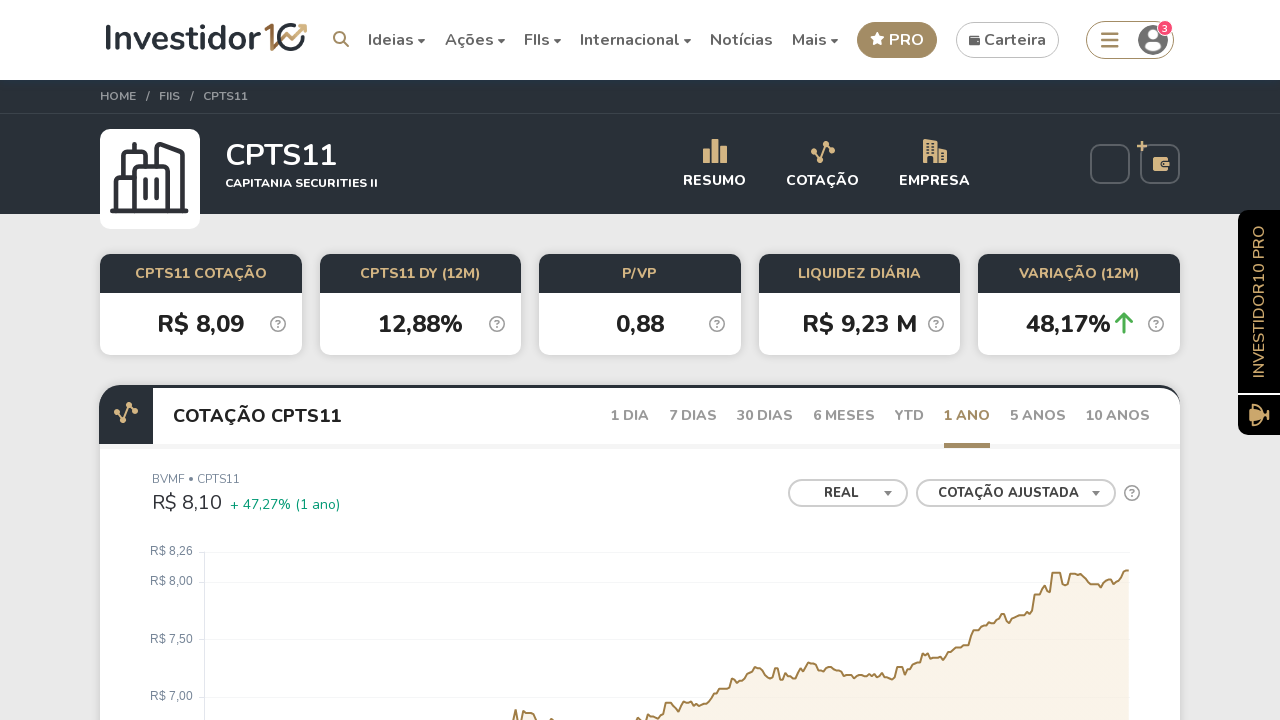

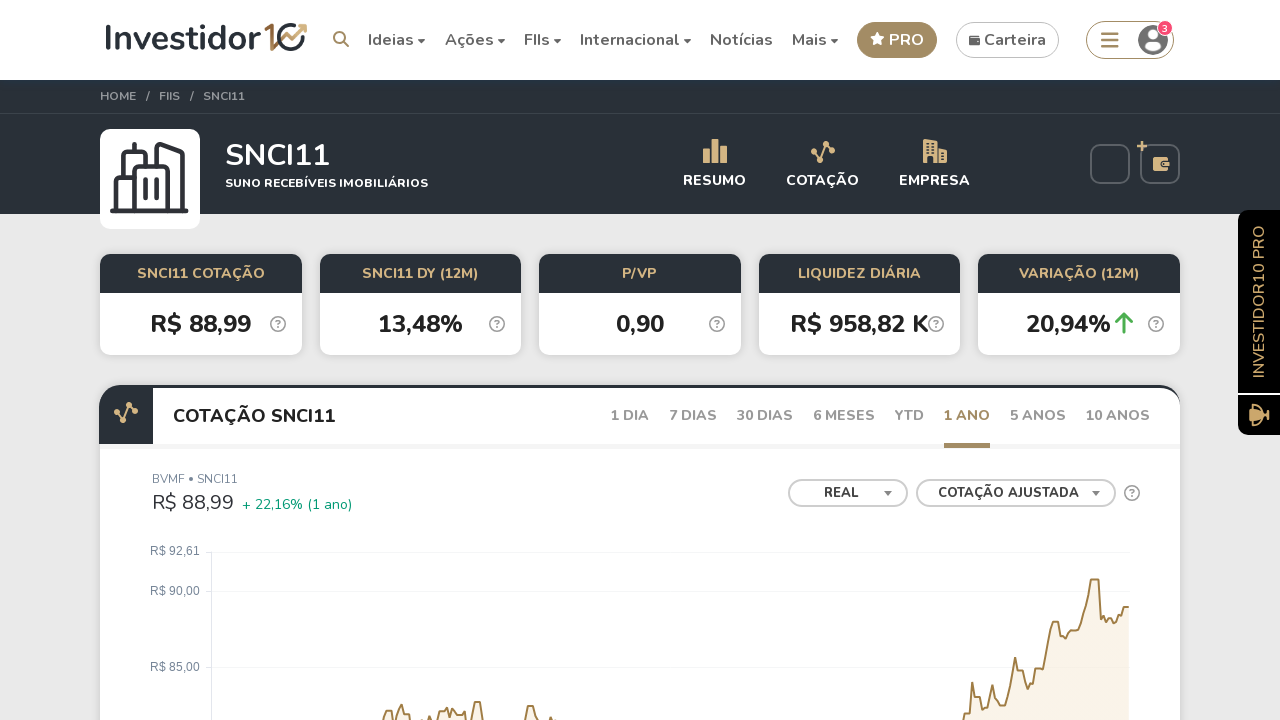